Navigates to the testotomasyonu homepage and verifies that the current URL matches the expected URL.

Starting URL: https://www.testotomasyonu.com

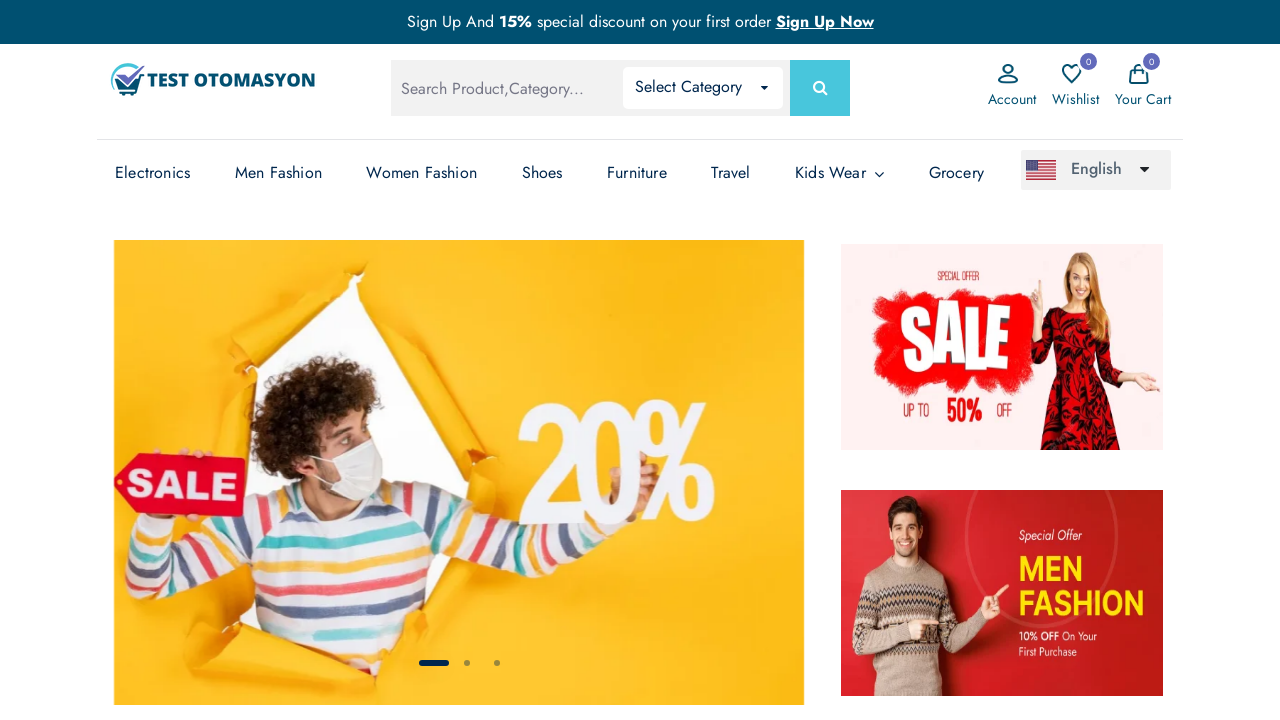

Waited for page to reach domcontentloaded state
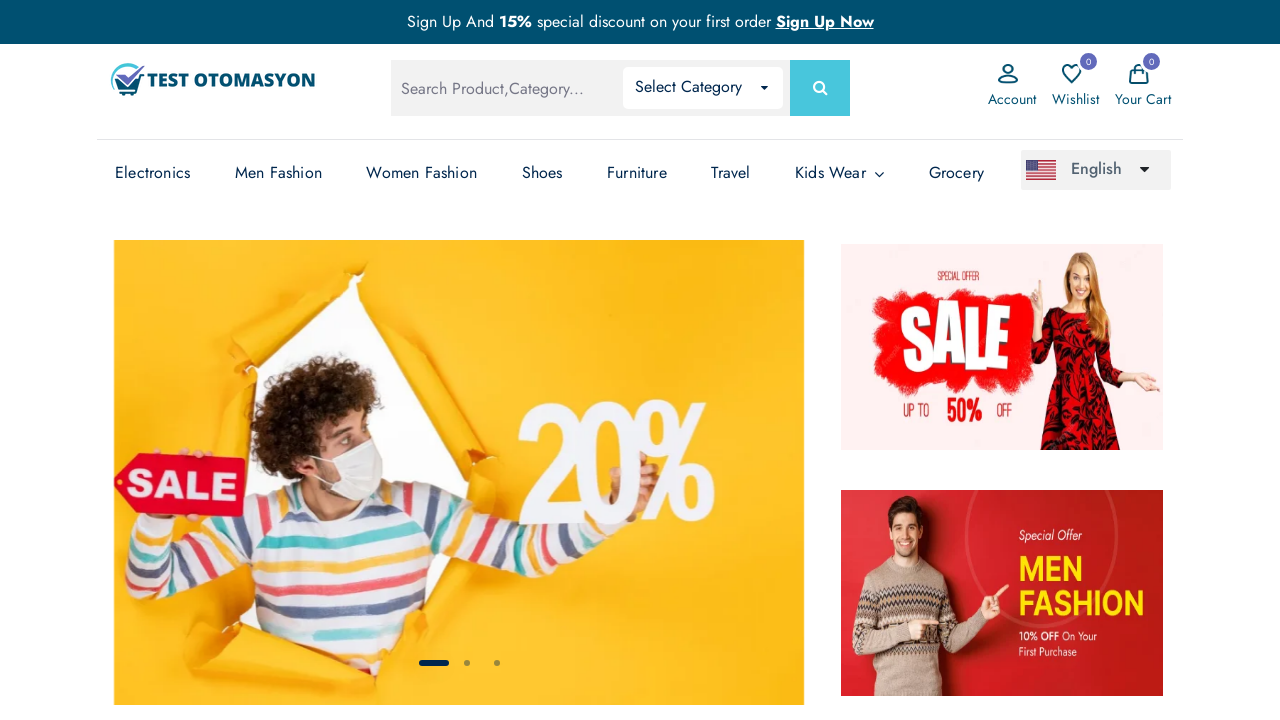

Verified that current URL matches expected URL https://www.testotomasyonu.com/
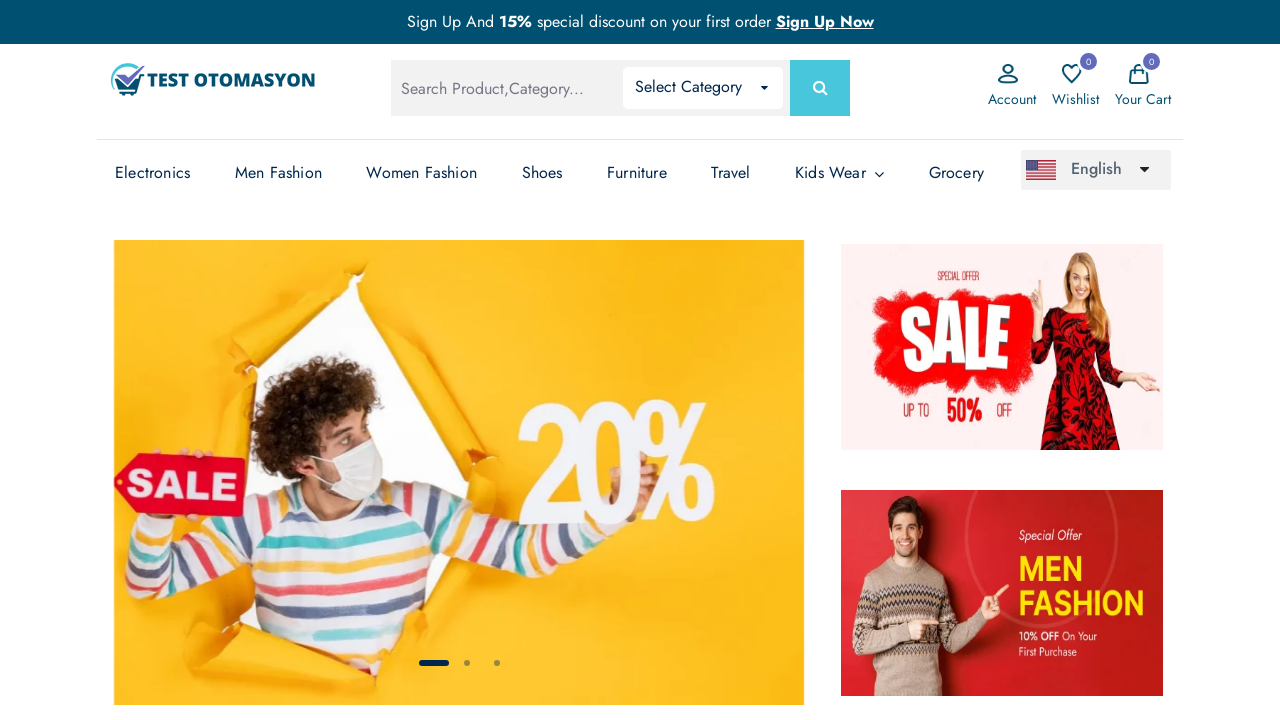

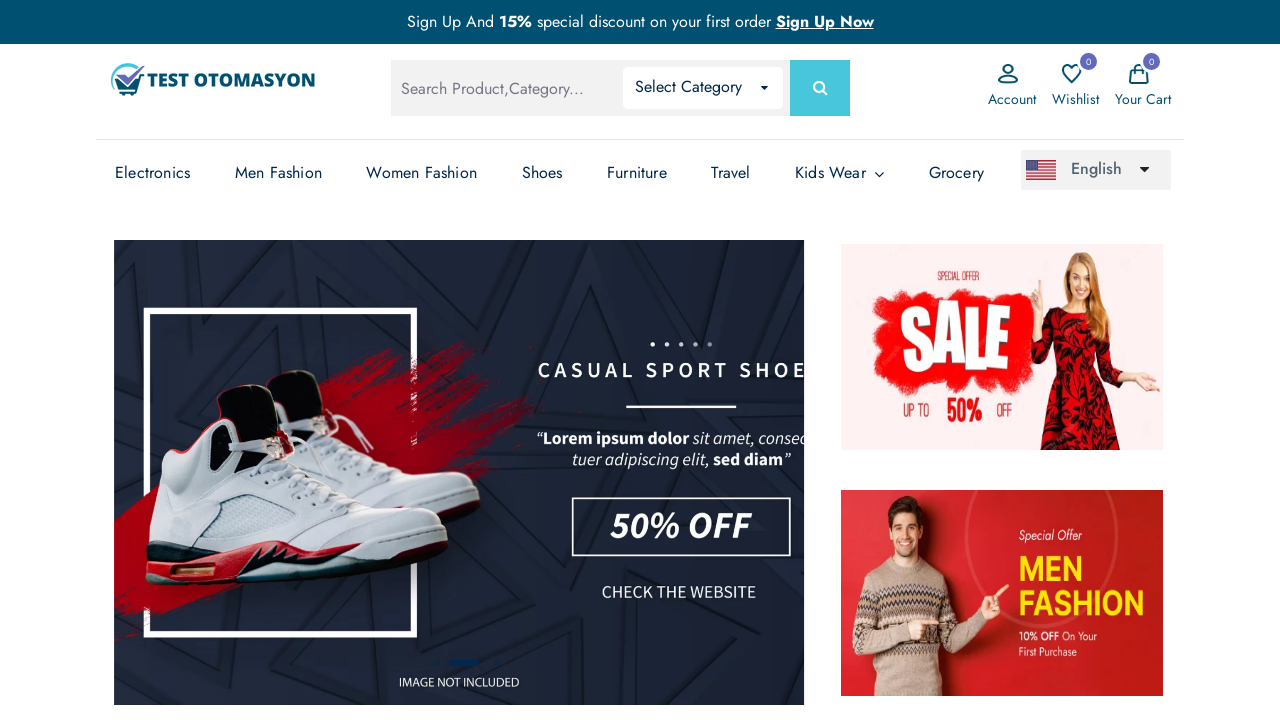